Navigates to wisequarter.com and verifies that the page title contains "Wise"

Starting URL: https://www.wisequarter.com

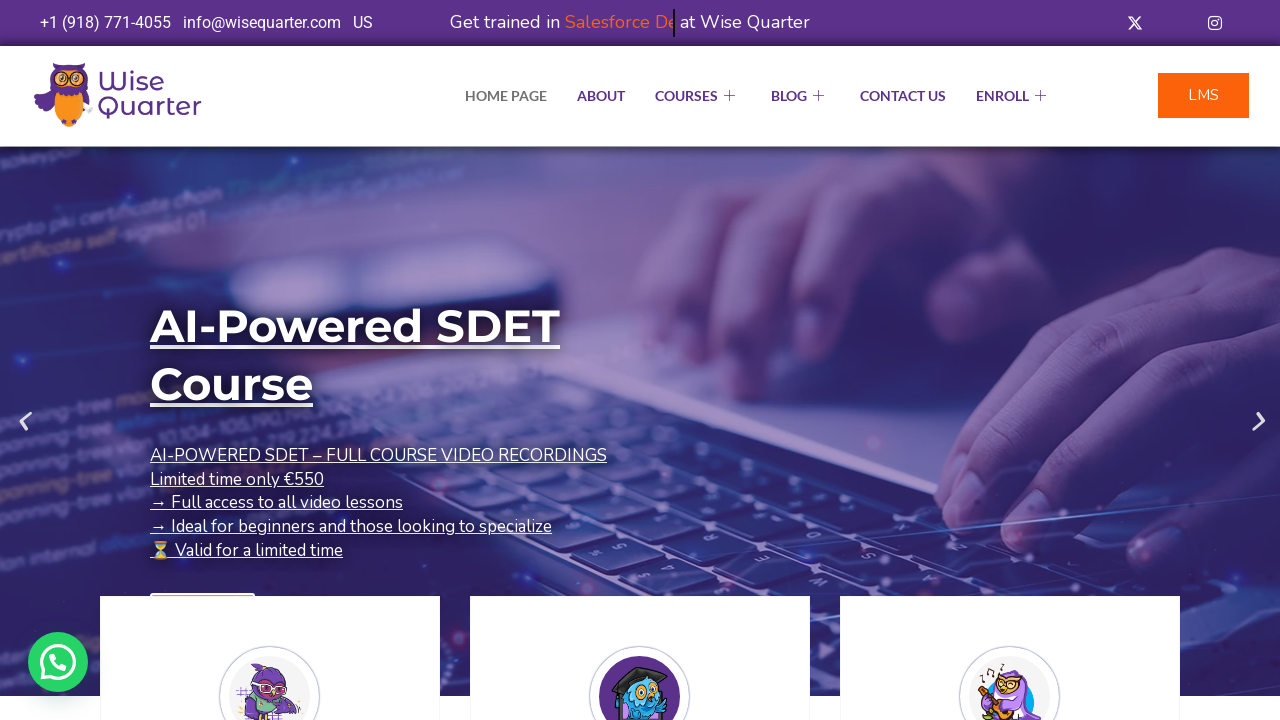

Waited for page to reach domcontentloaded state
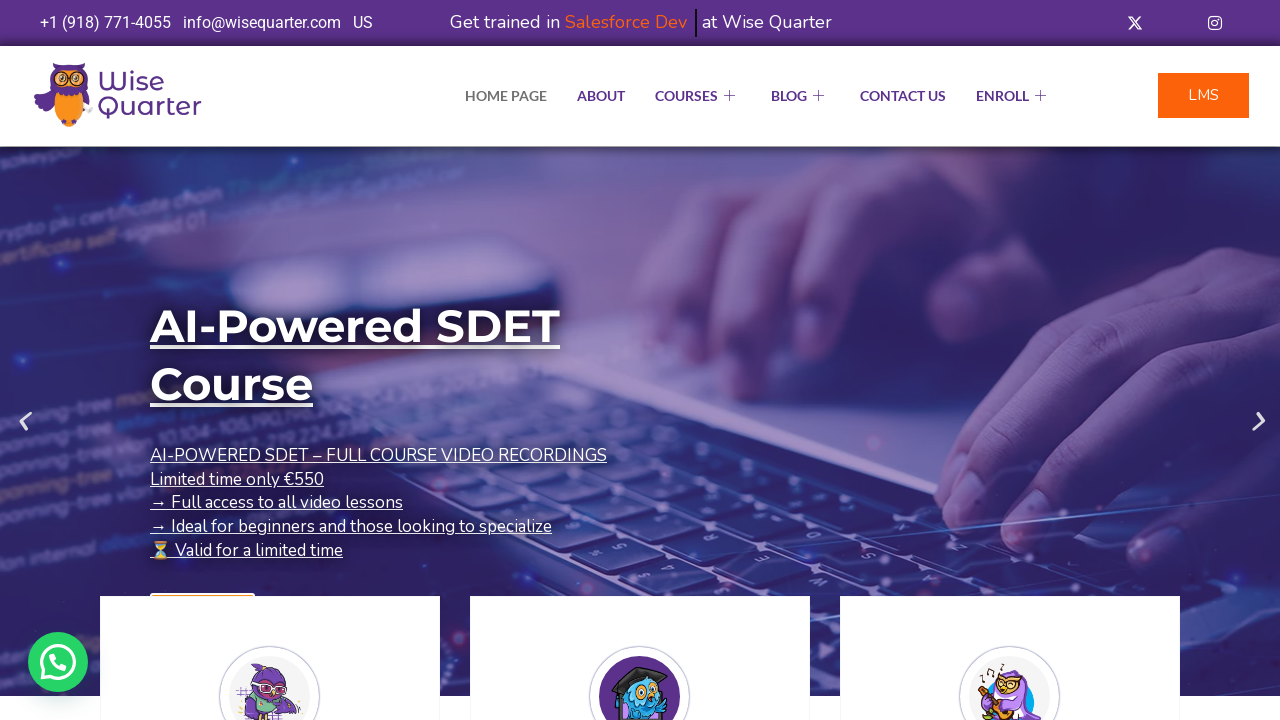

Verified that page title contains 'Wise'
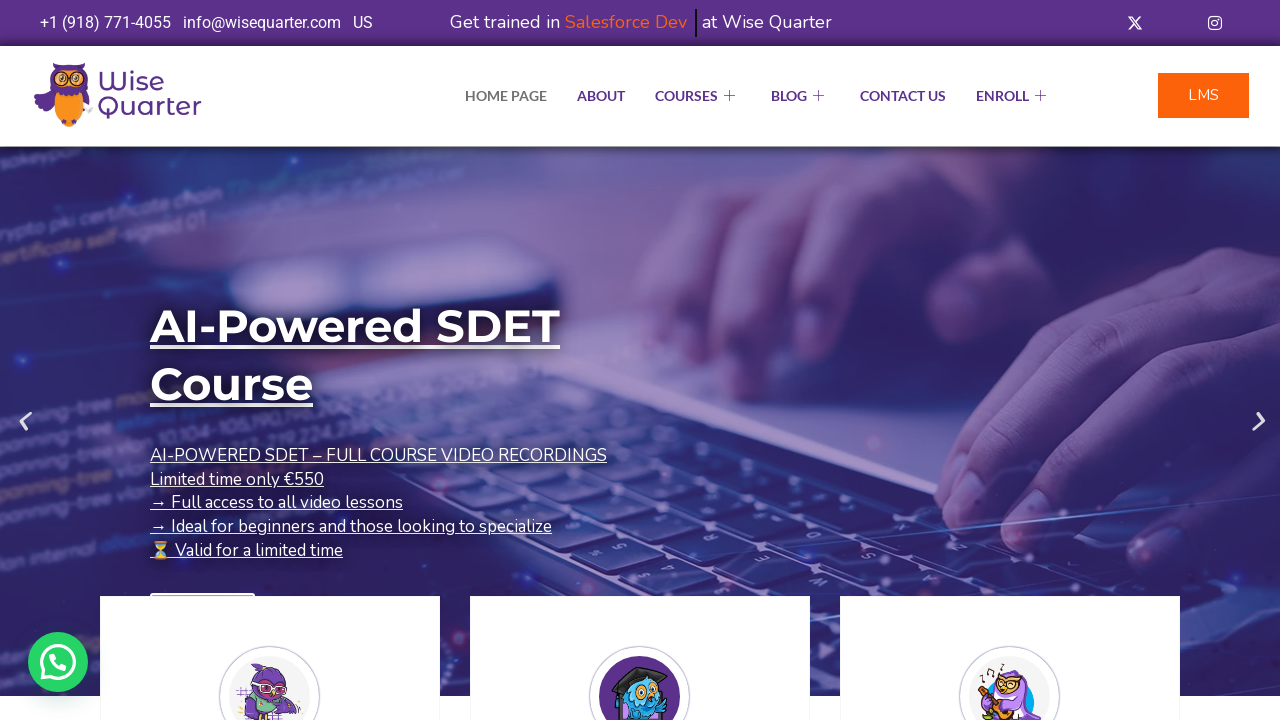

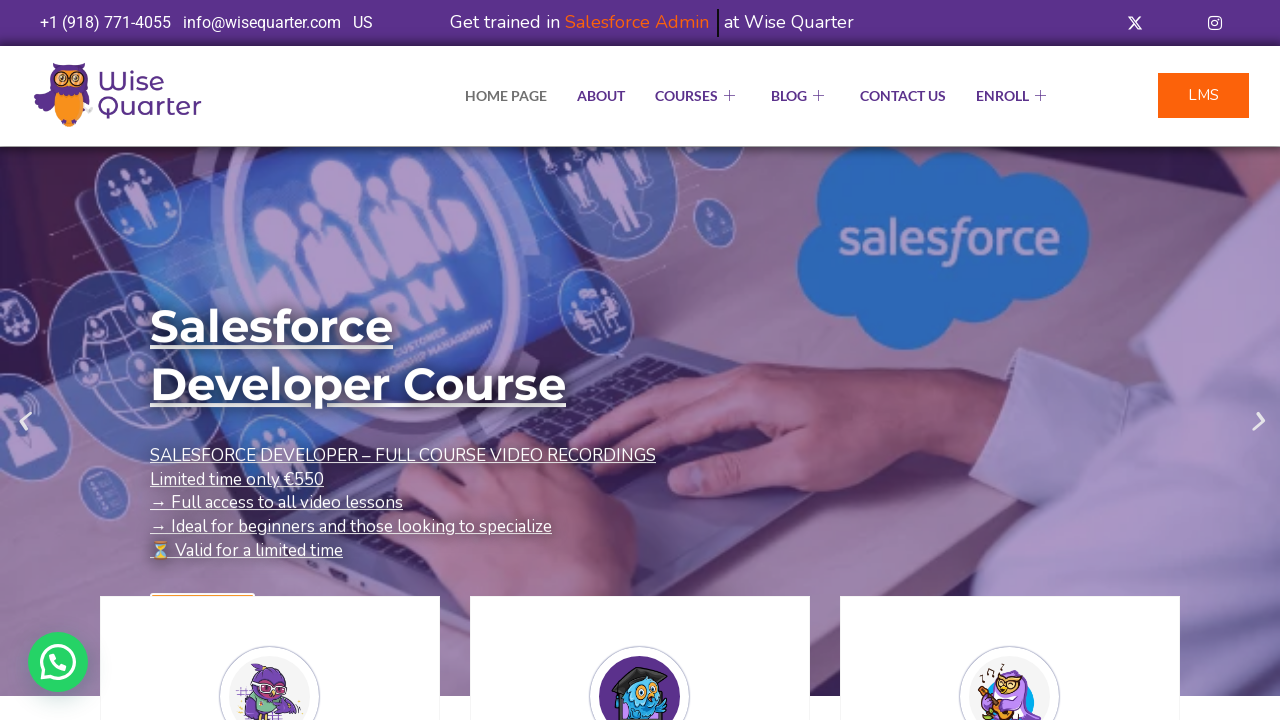